Tests page scrolling functionality by navigating to jQuery's website and scrolling down the page using JavaScript execution

Starting URL: https://jquery.com/

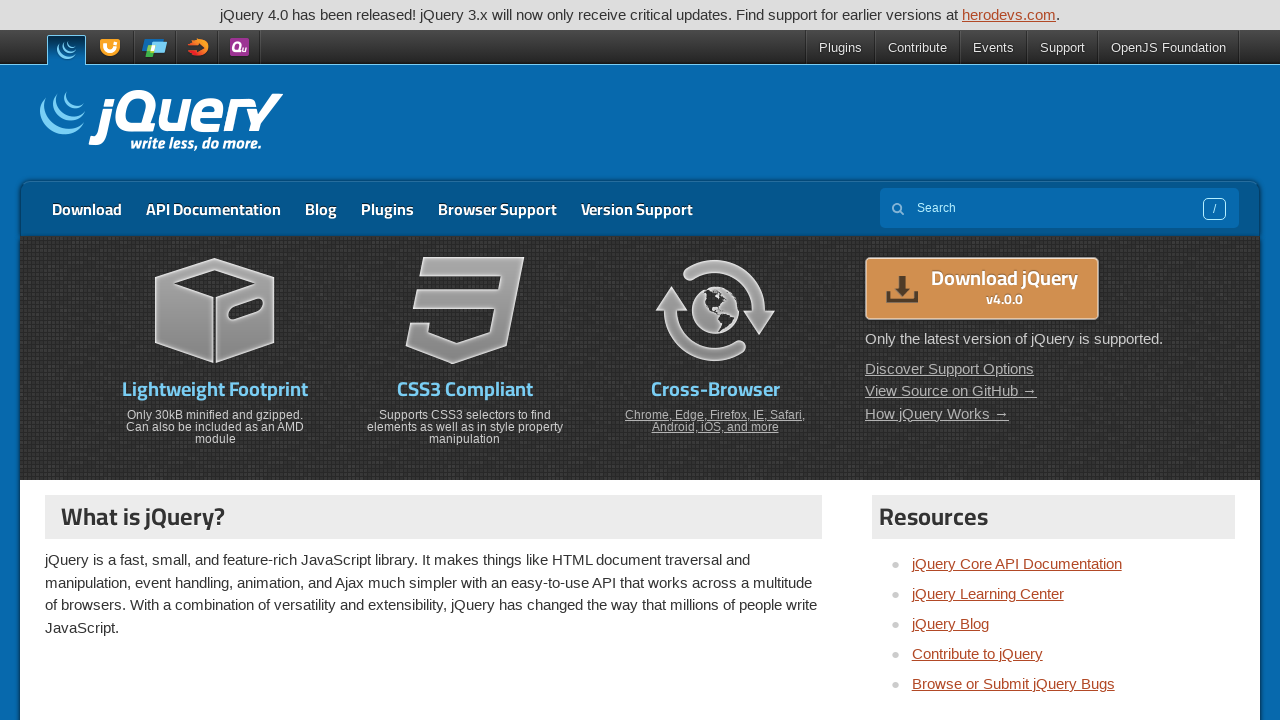

Navigated to jQuery website
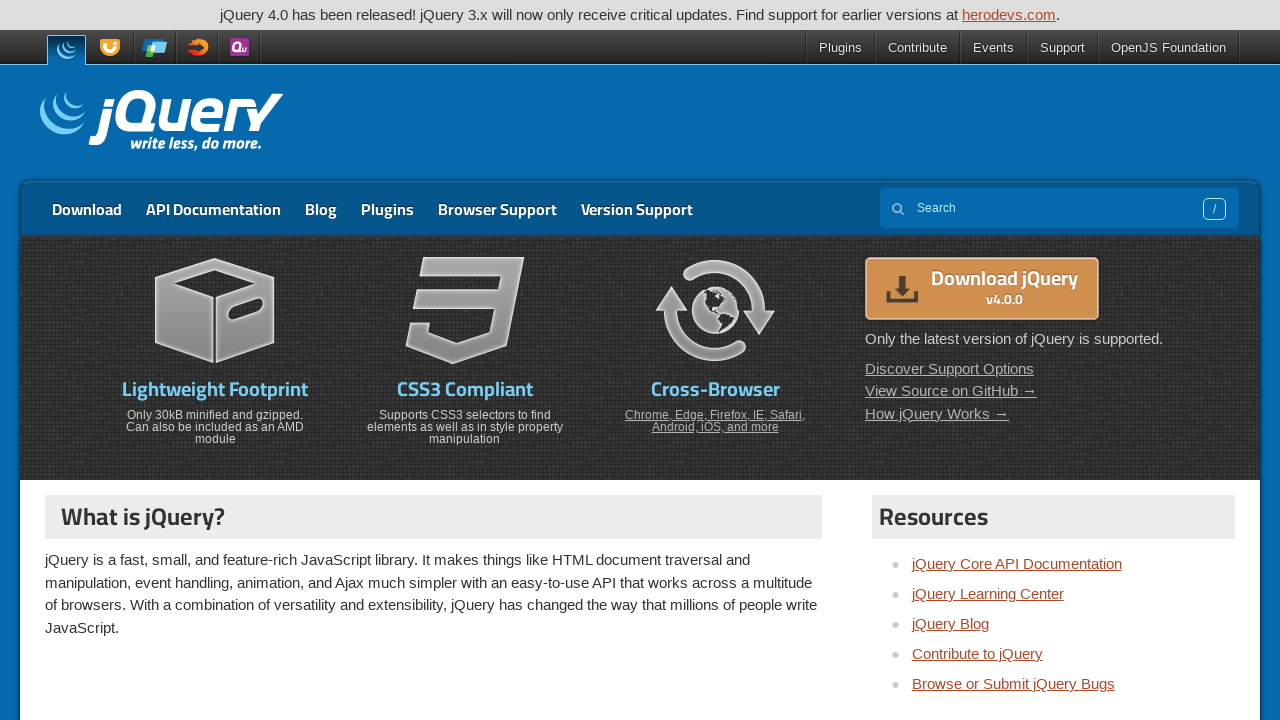

Scrolled down the page to 8000 pixels using JavaScript
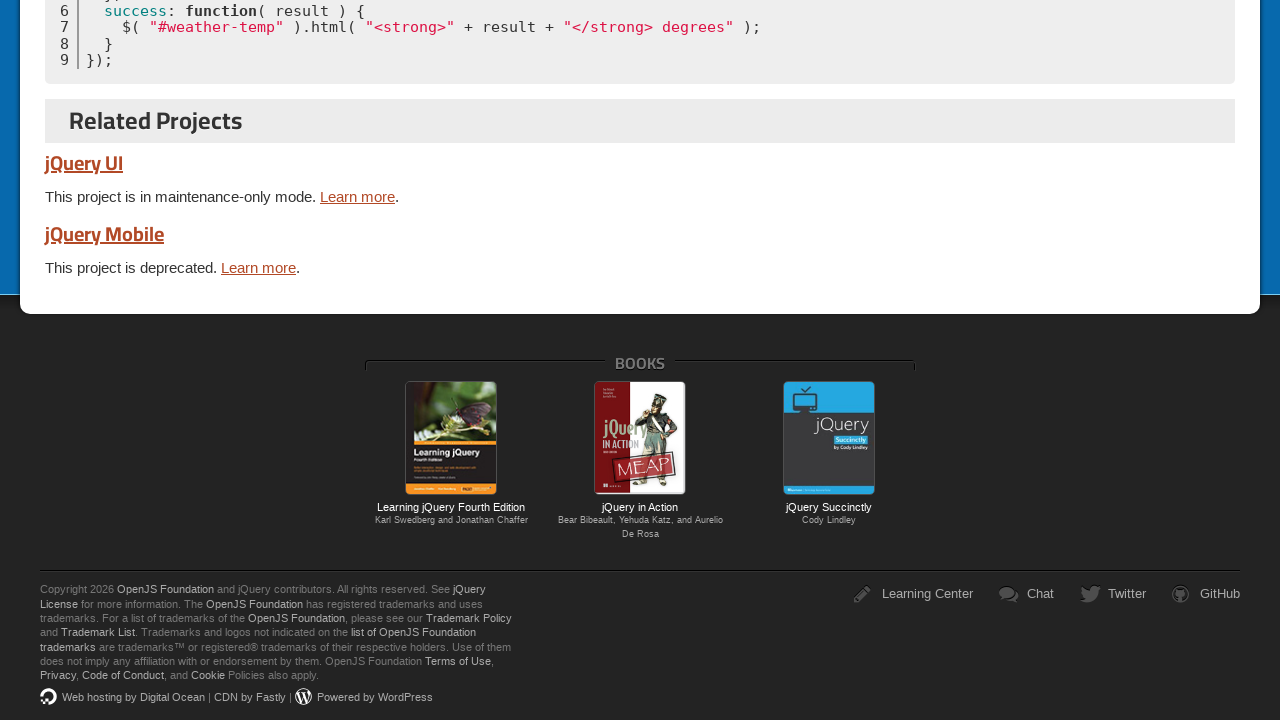

Waited 1 second for scroll to complete
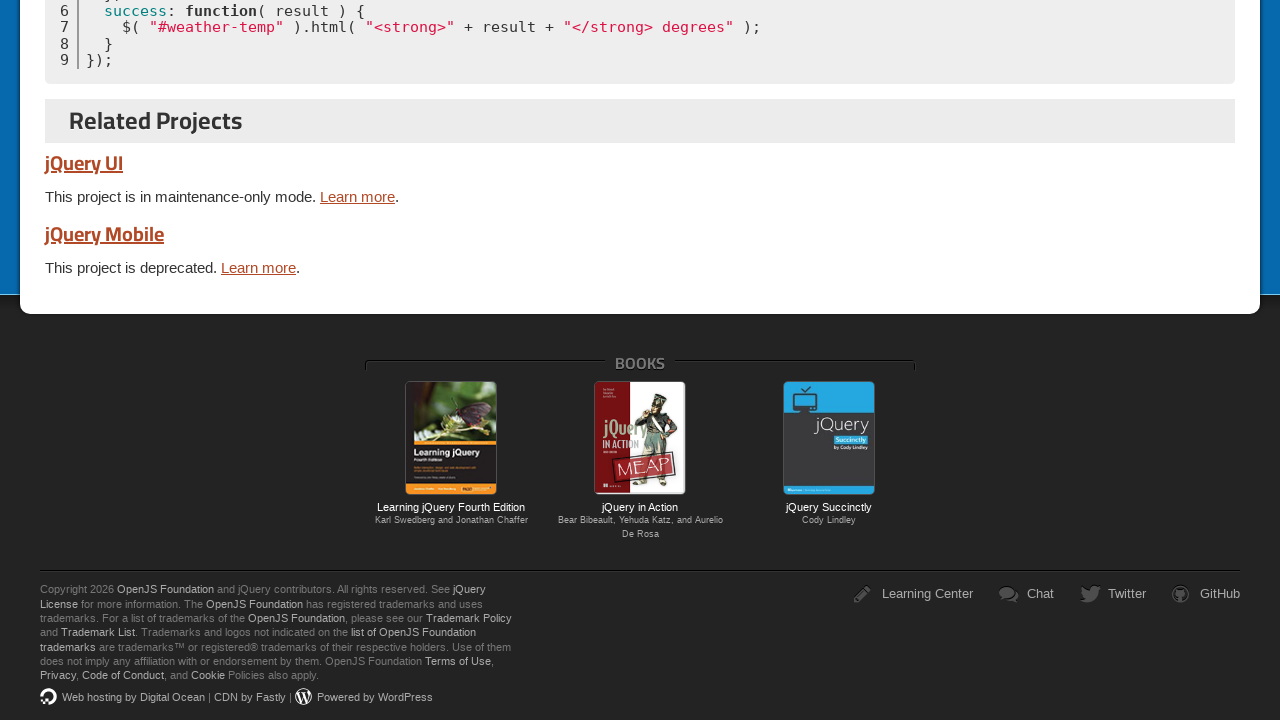

Verified page title: jQuery
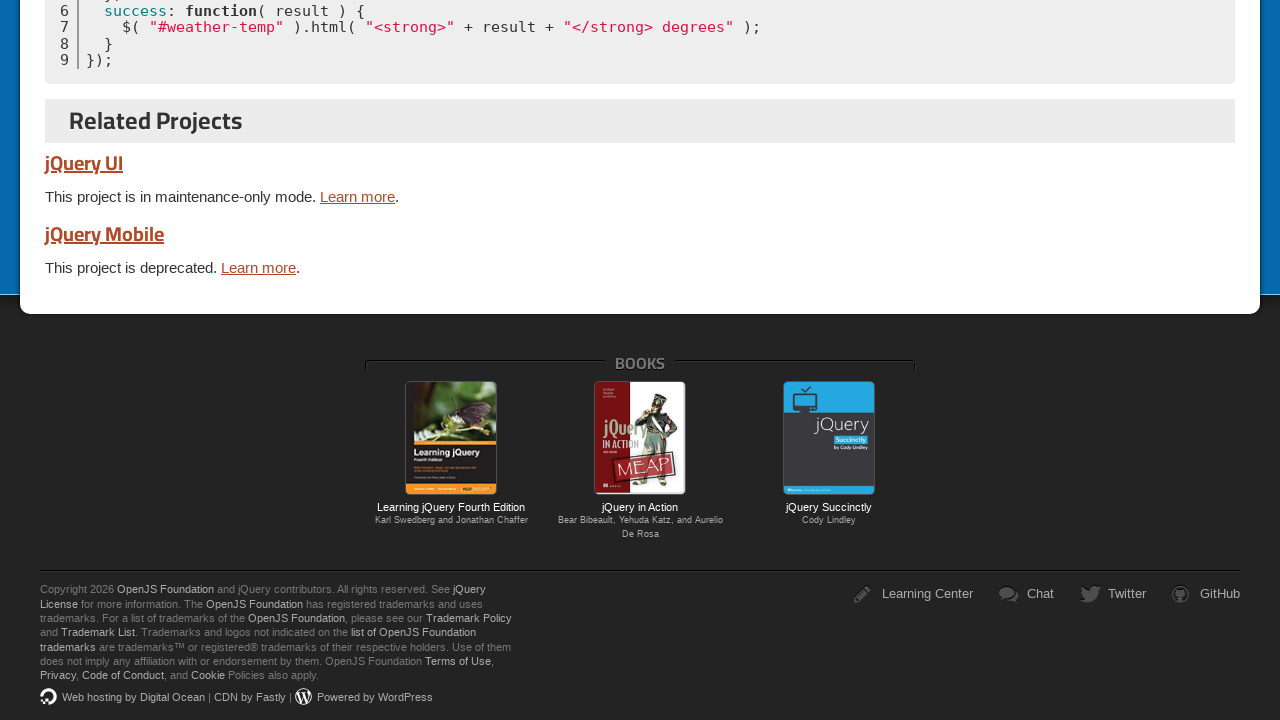

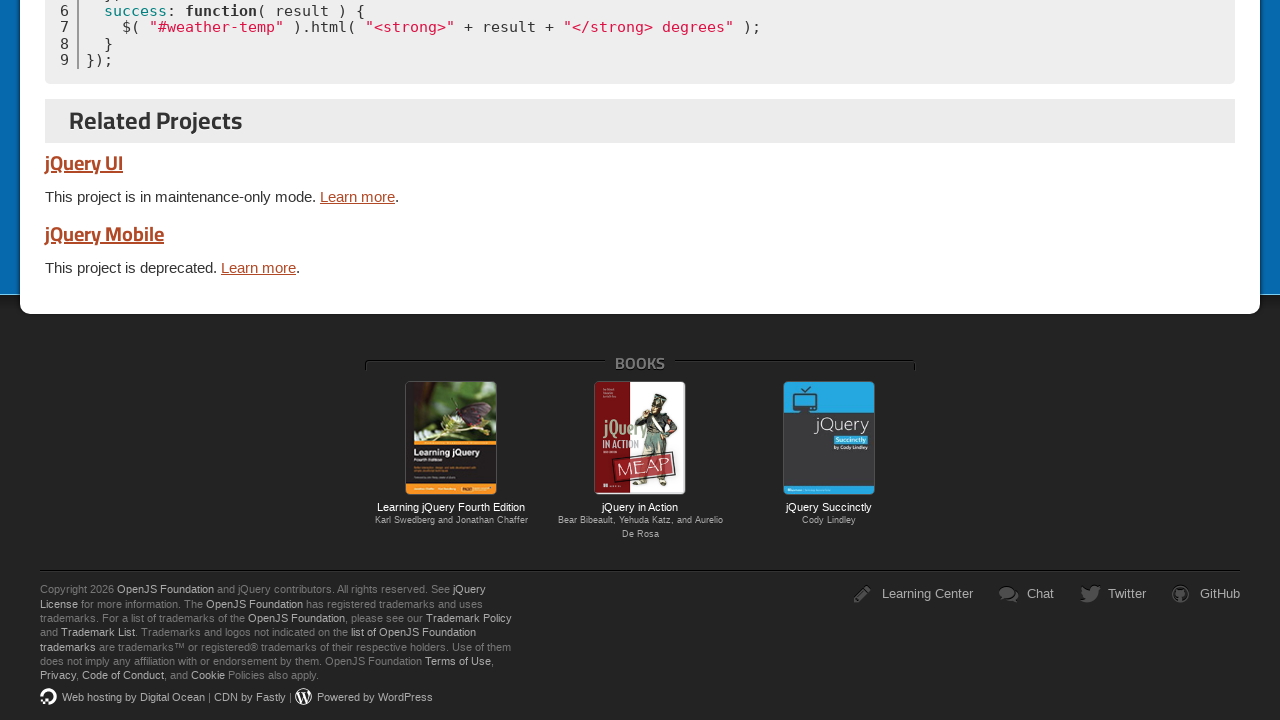